Tests the right-click button functionality by right-clicking the 'Right Click Me' button and verifying the success message appears

Starting URL: https://demoqa.com/buttons

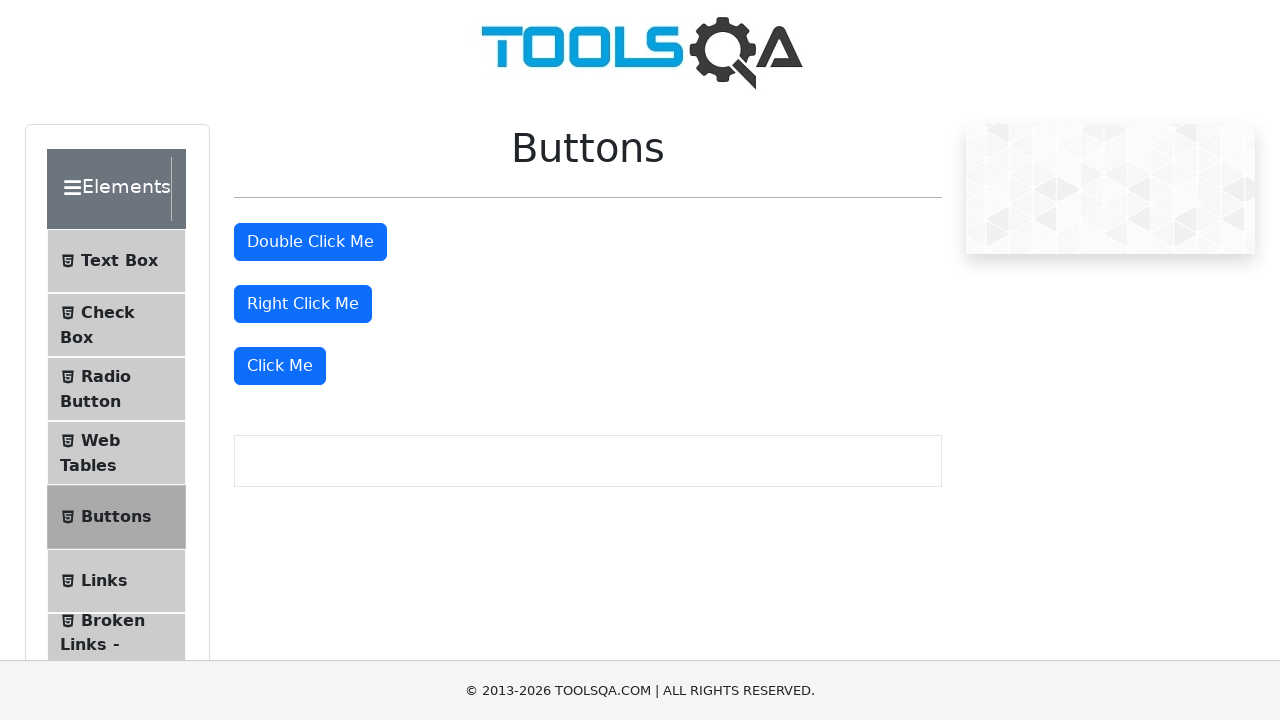

Navigated to https://demoqa.com/buttons
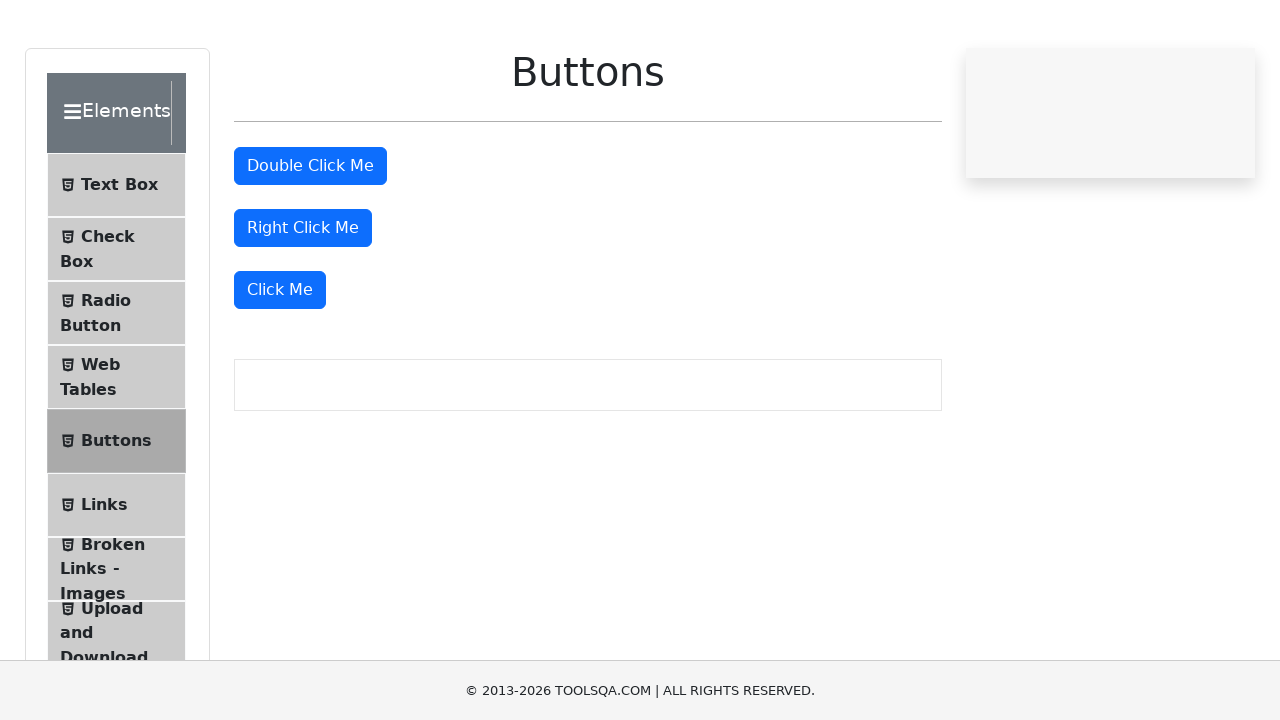

Right-clicked the 'Right Click Me' button at (303, 304) on #rightClickBtn
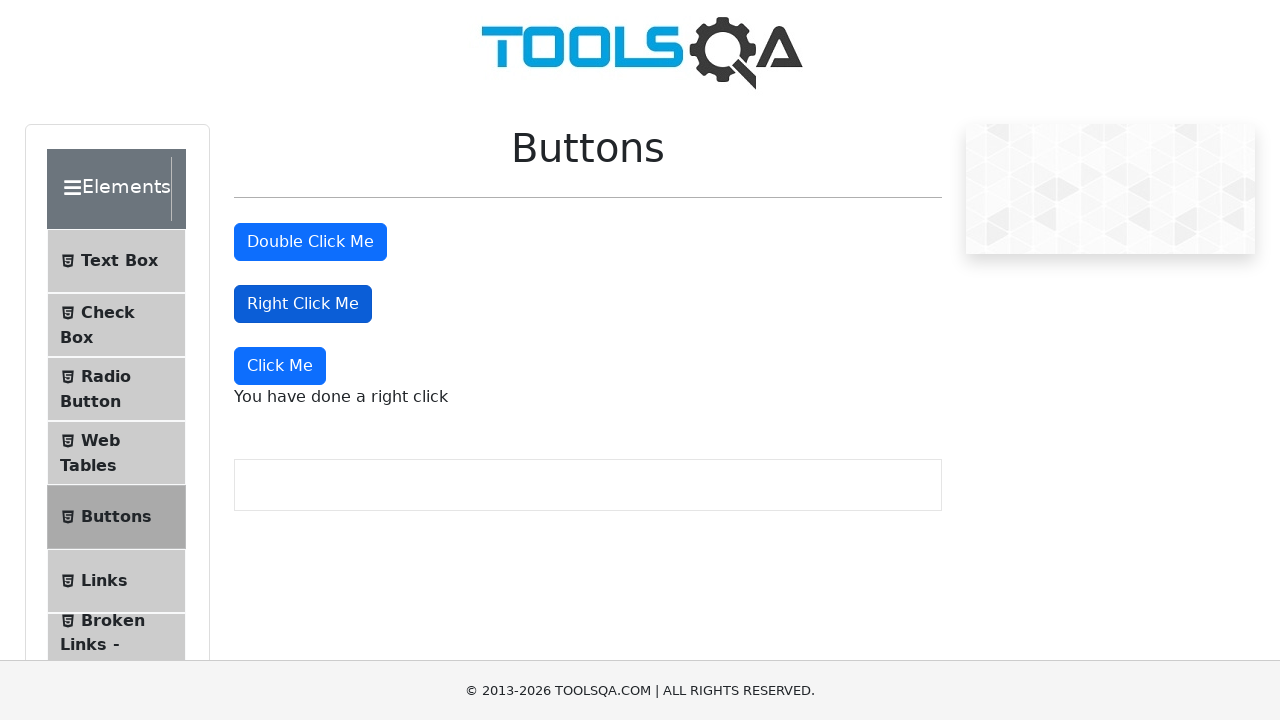

Right-click success message appeared
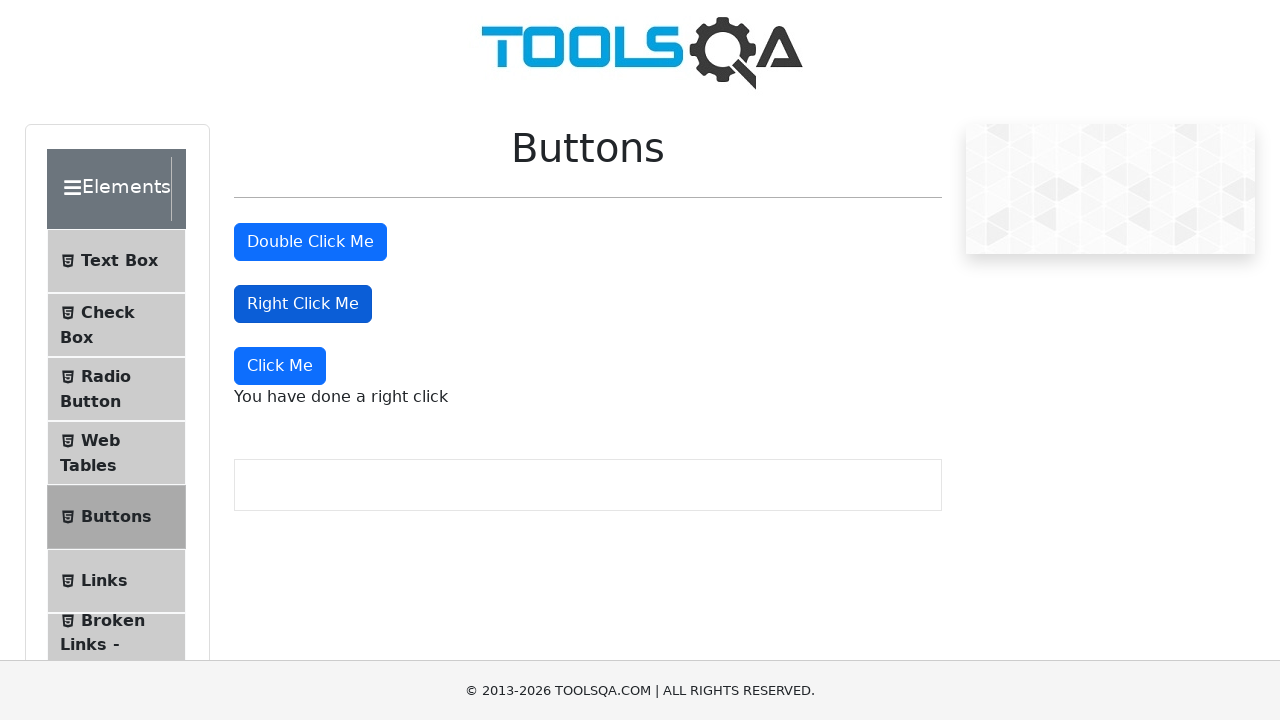

Retrieved right-click message text: 'You have done a right click'
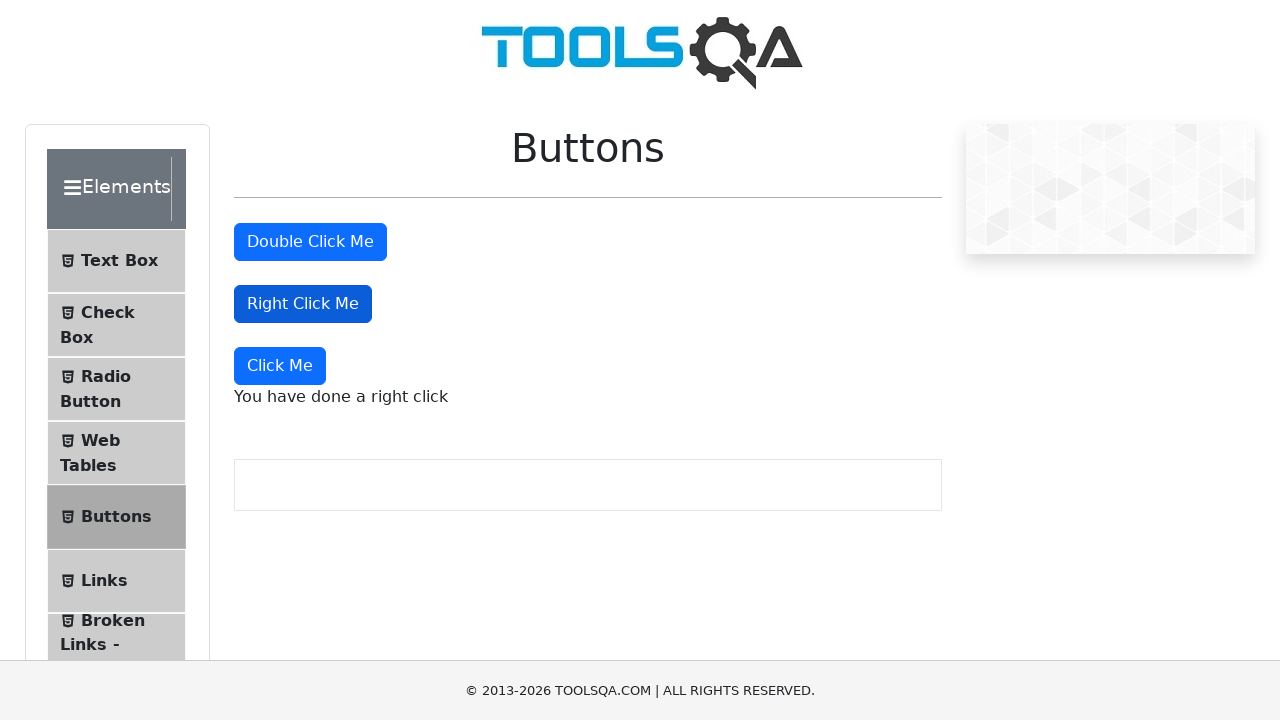

Verified success message matches expected text
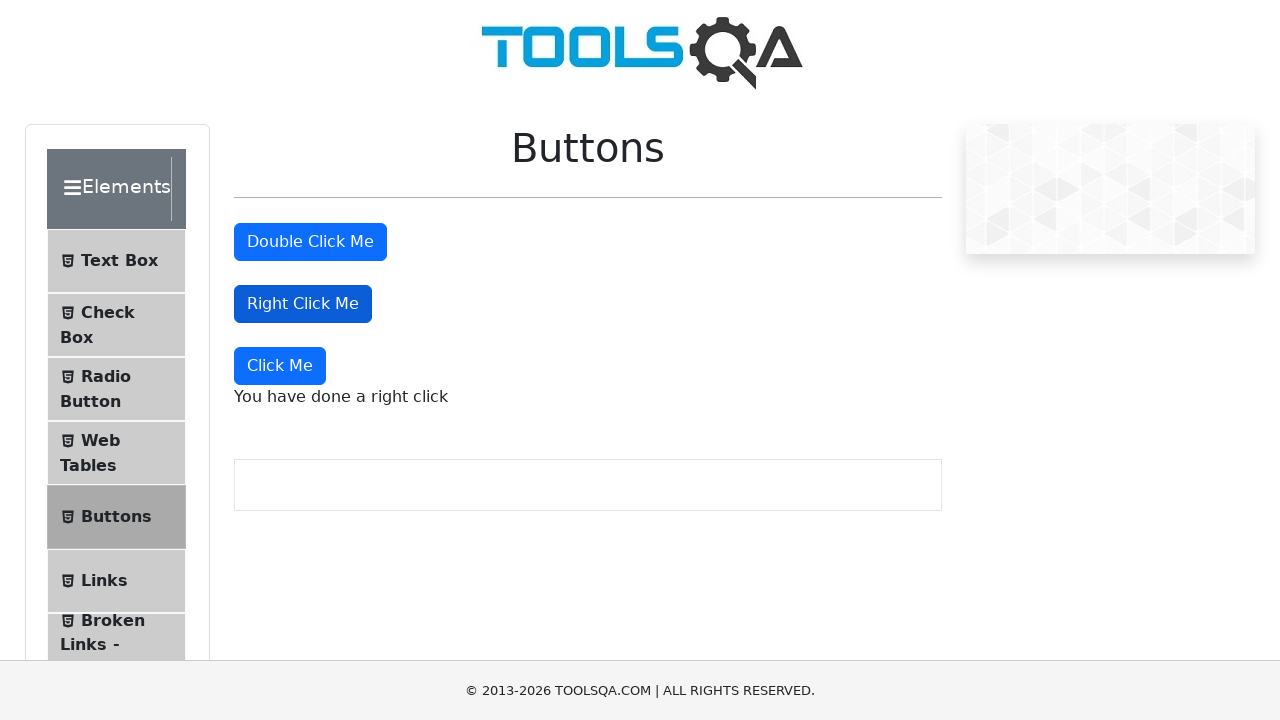

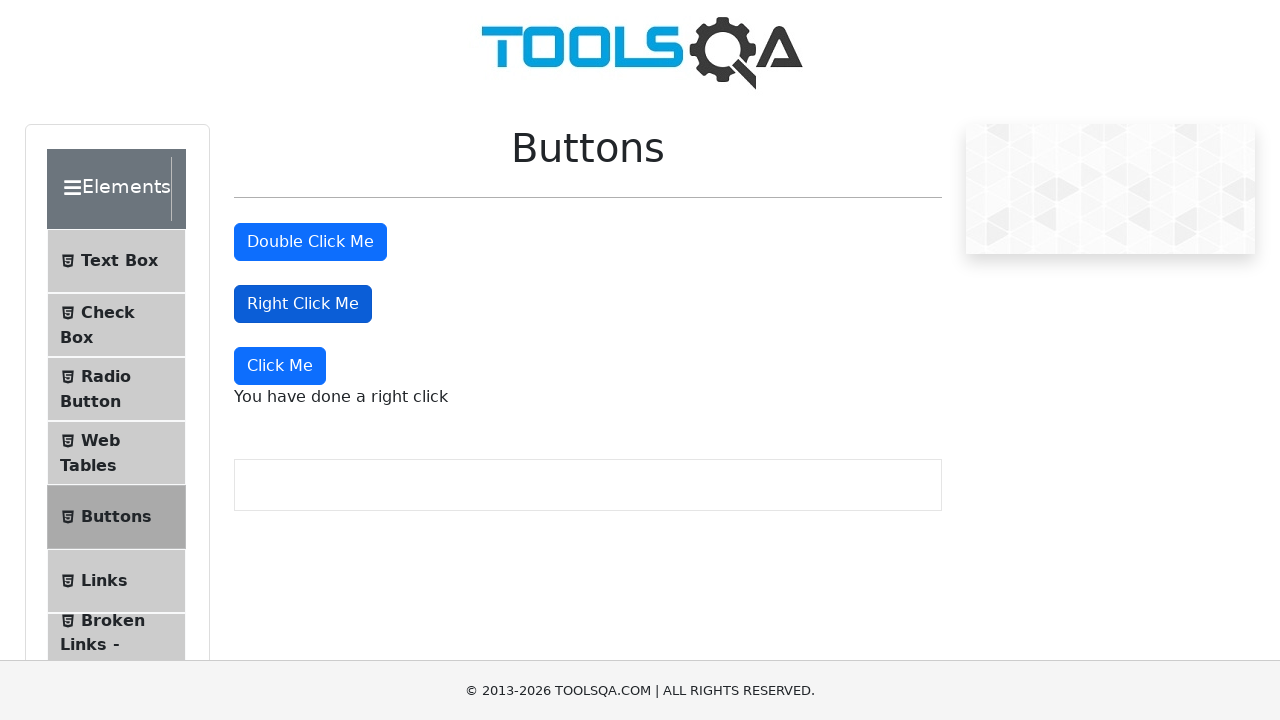